Tests web table functionality by navigating to the Web Tables section and adding a new record with user details

Starting URL: https://demoqa.com/

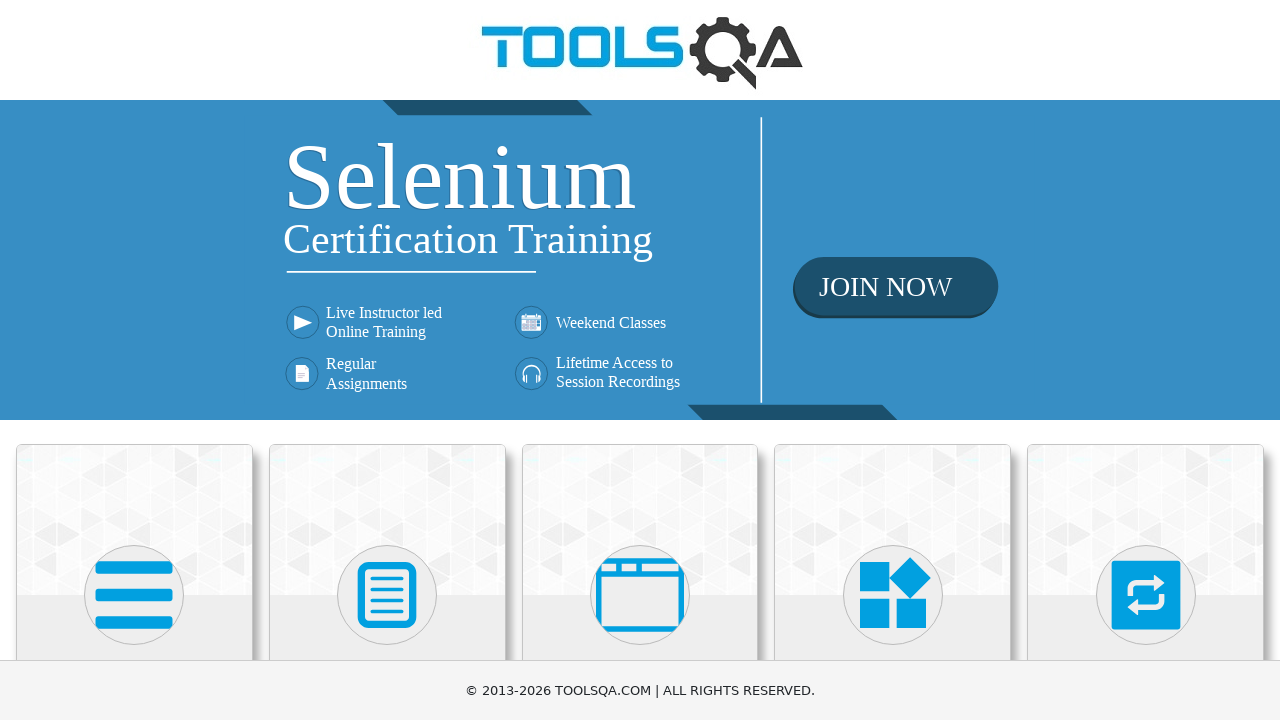

Clicked Elements menu at (134, 360) on xpath=//h5[text()='Elements']
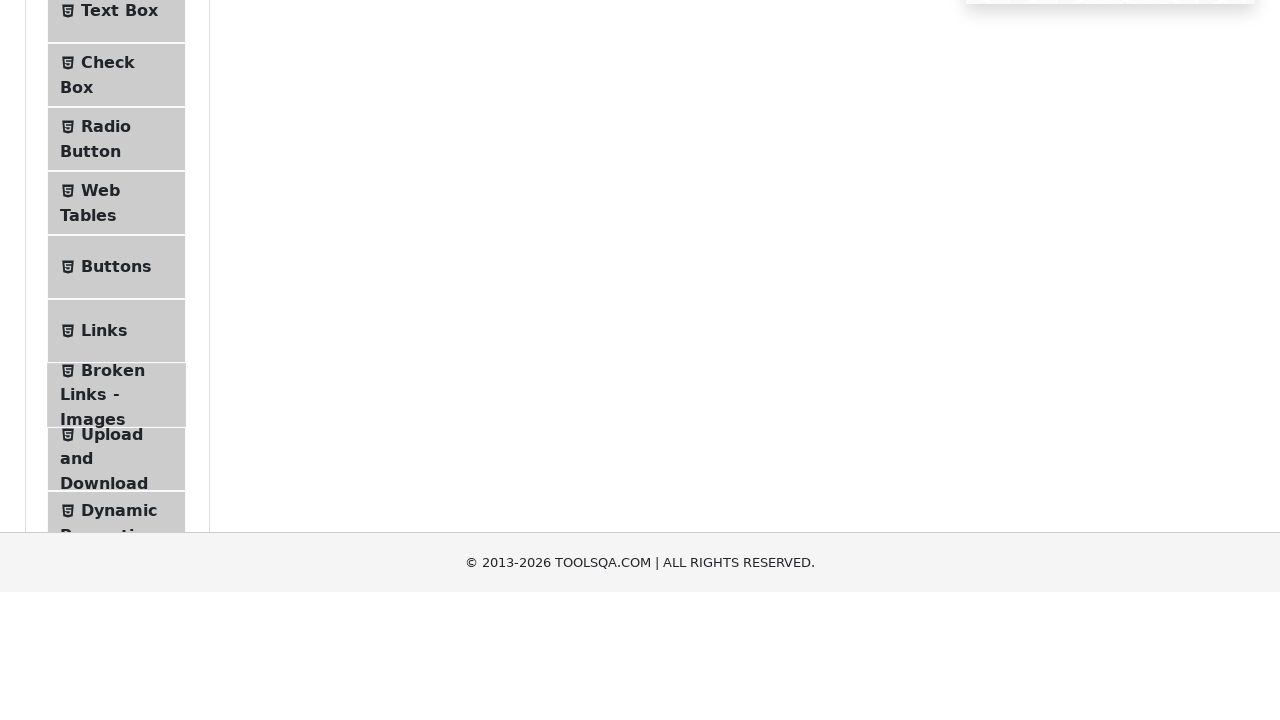

Clicked Web Tables submenu at (100, 440) on xpath=//span[text()='Web Tables']
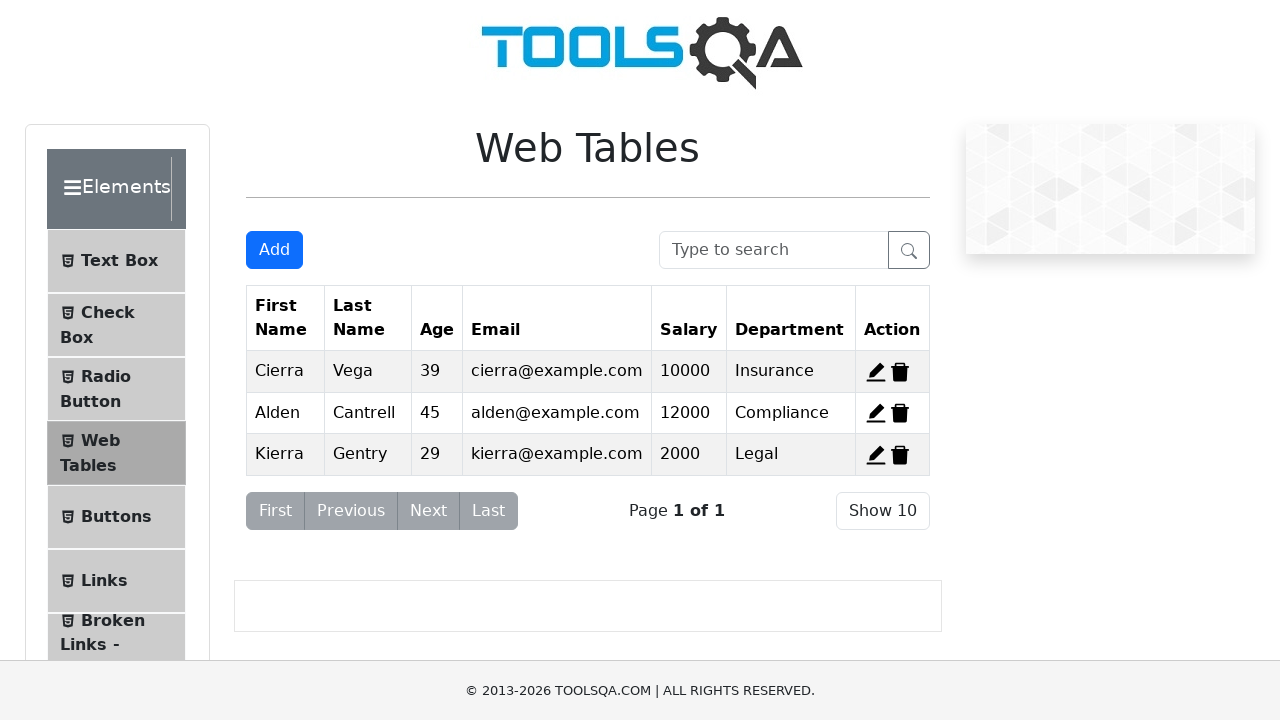

Clicked Add button to open new record form at (274, 250) on #addNewRecordButton
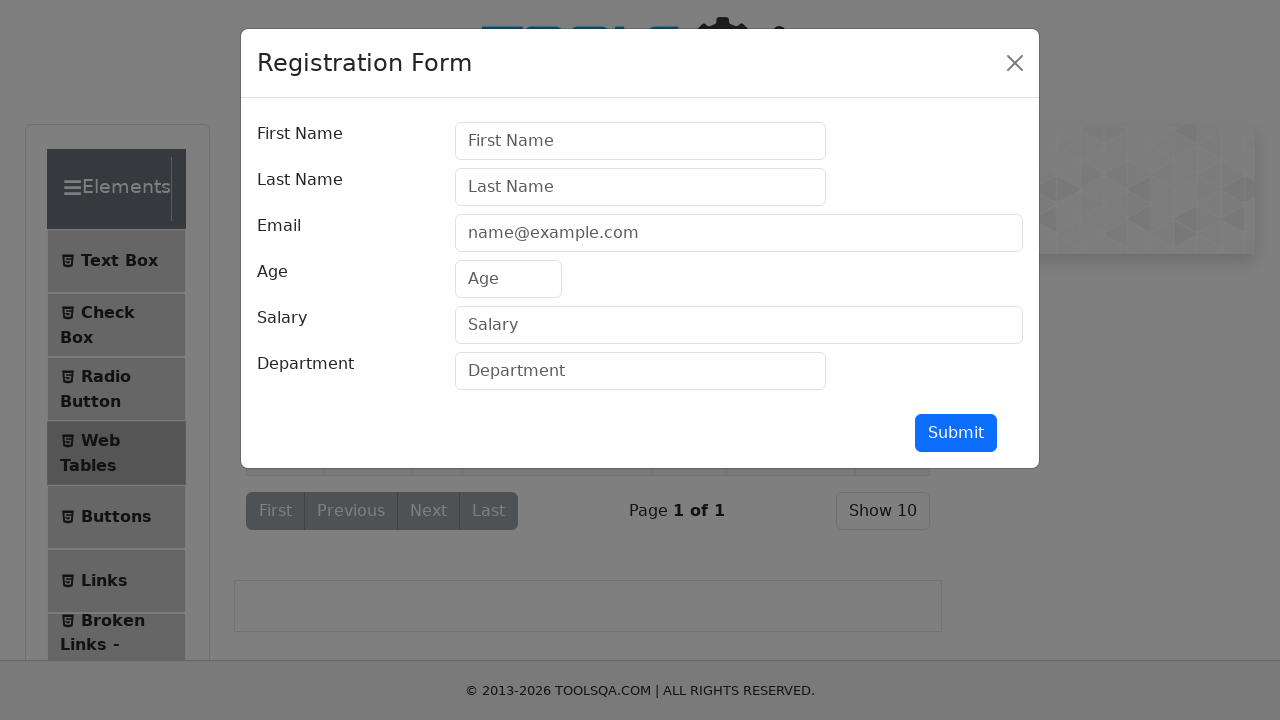

Filled first name field with 'Anca' on #firstName
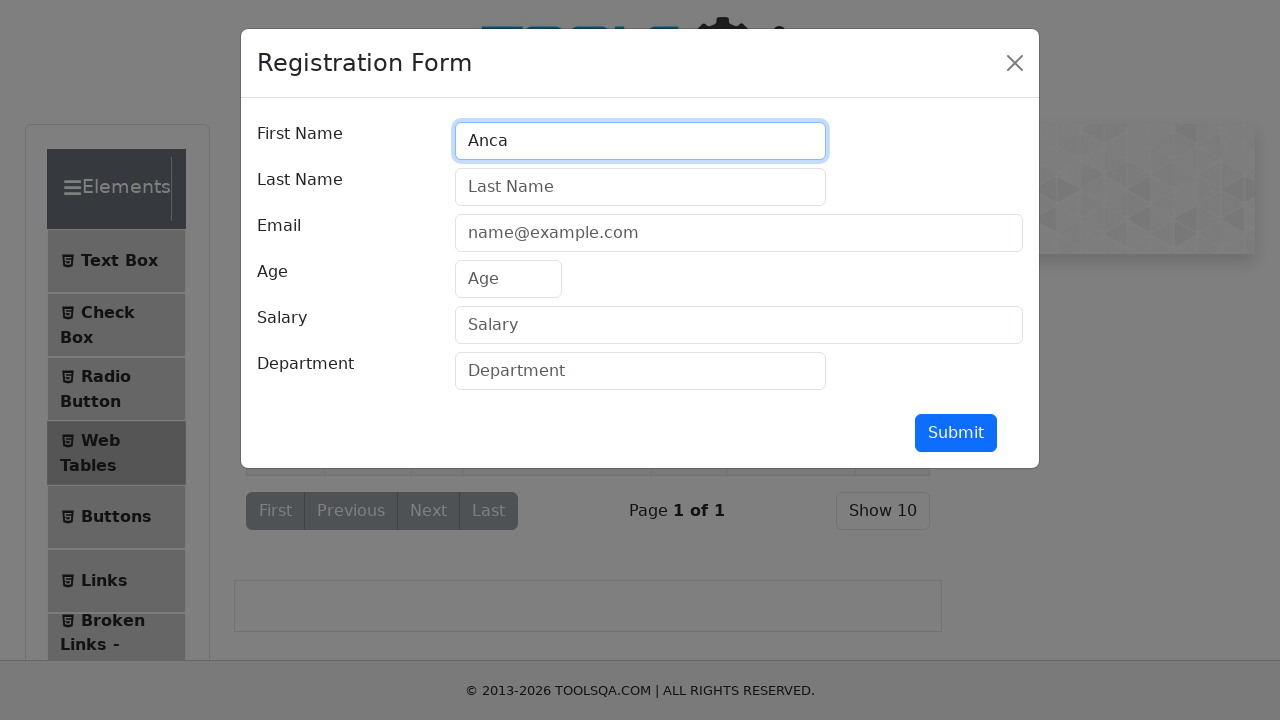

Filled last name field with 'Buia' on #lastName
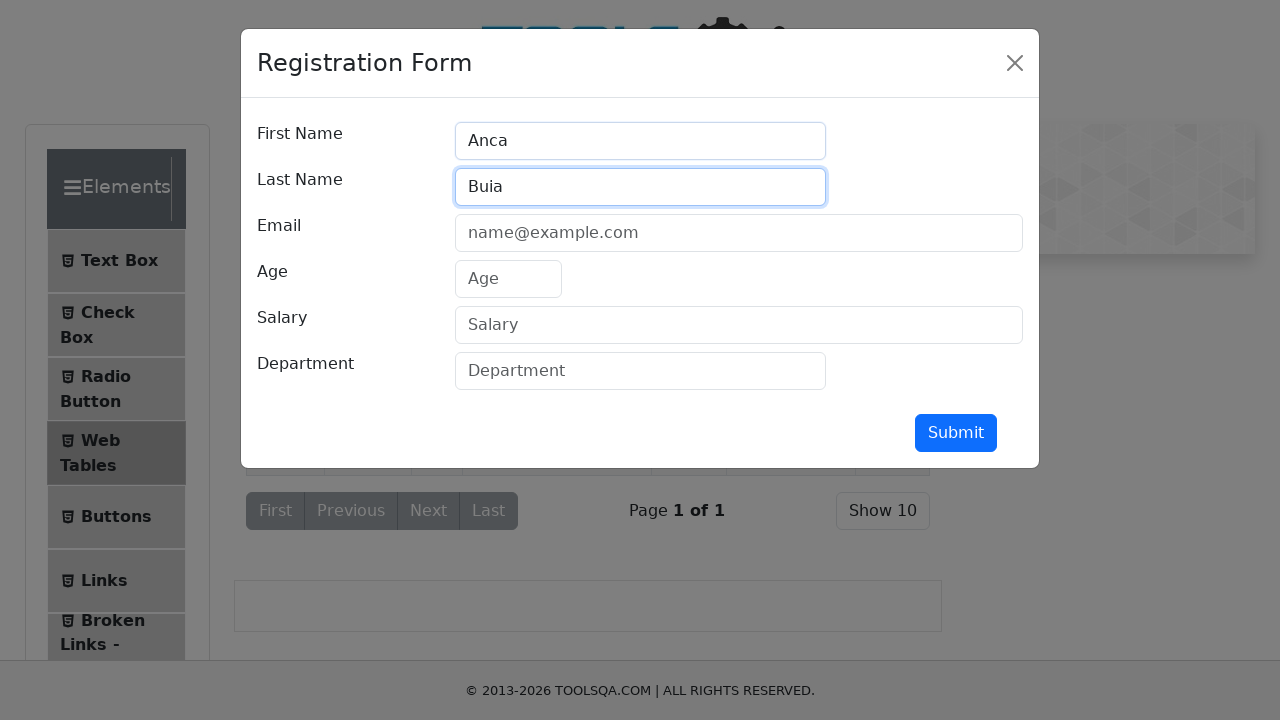

Filled email field with 'ancuta.buia@gmail.com' on #userEmail
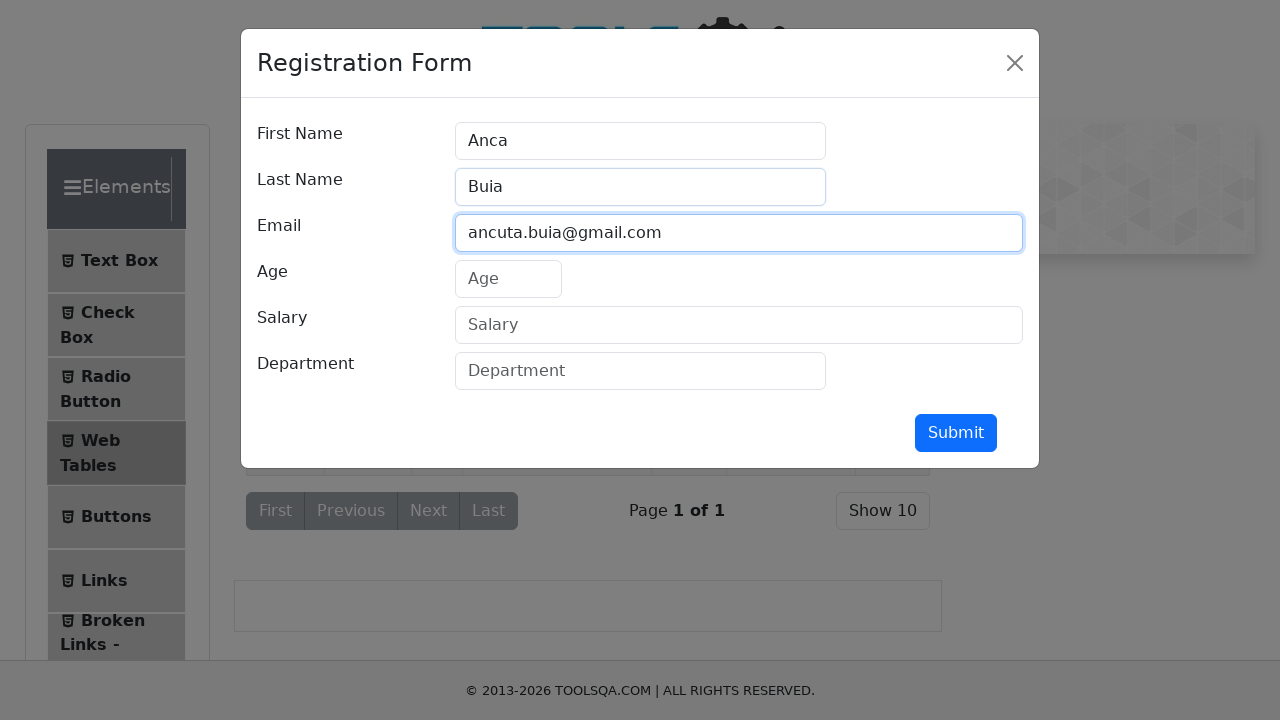

Filled age field with '29' on #age
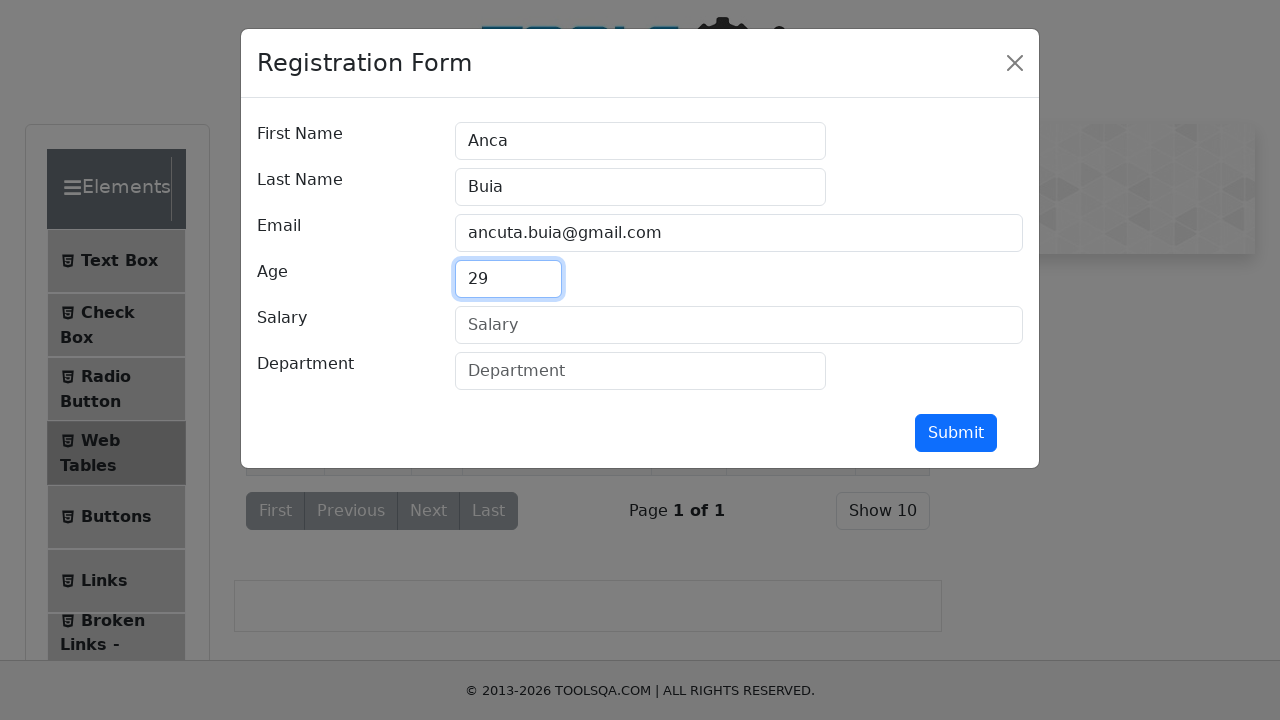

Filled salary field with '1000' on #salary
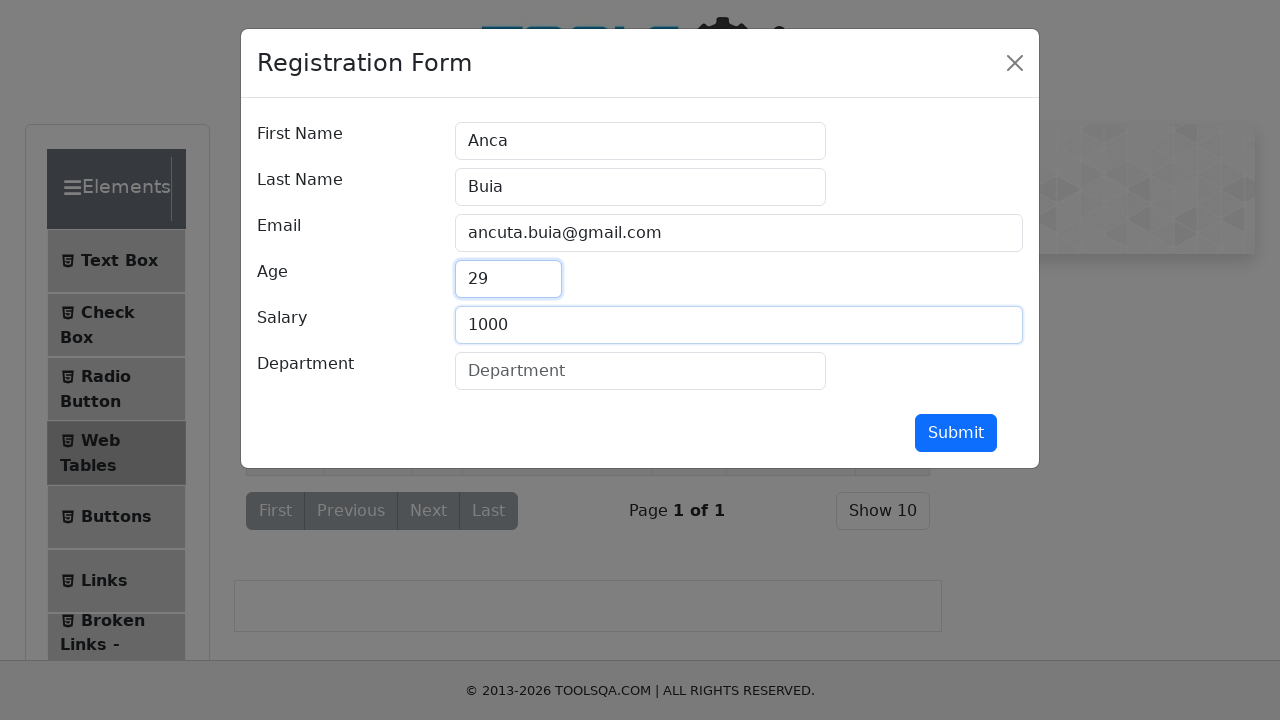

Clicked submit button to add new user record at (956, 433) on #submit
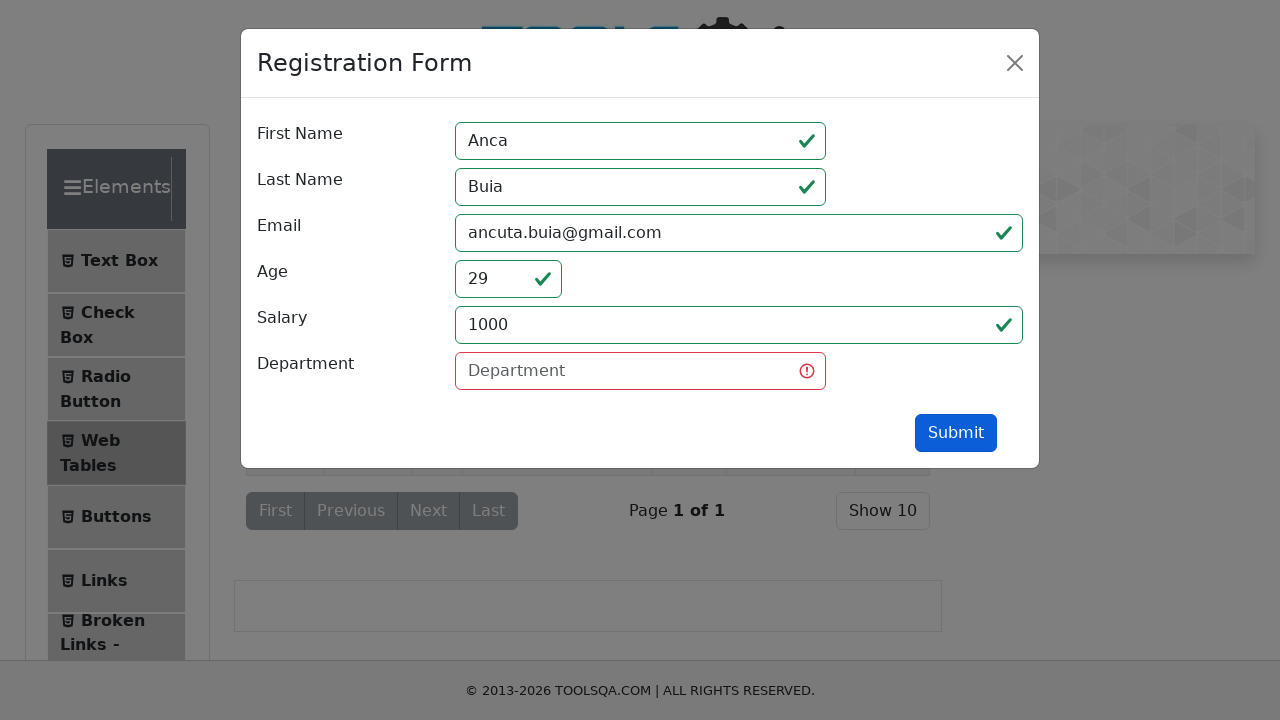

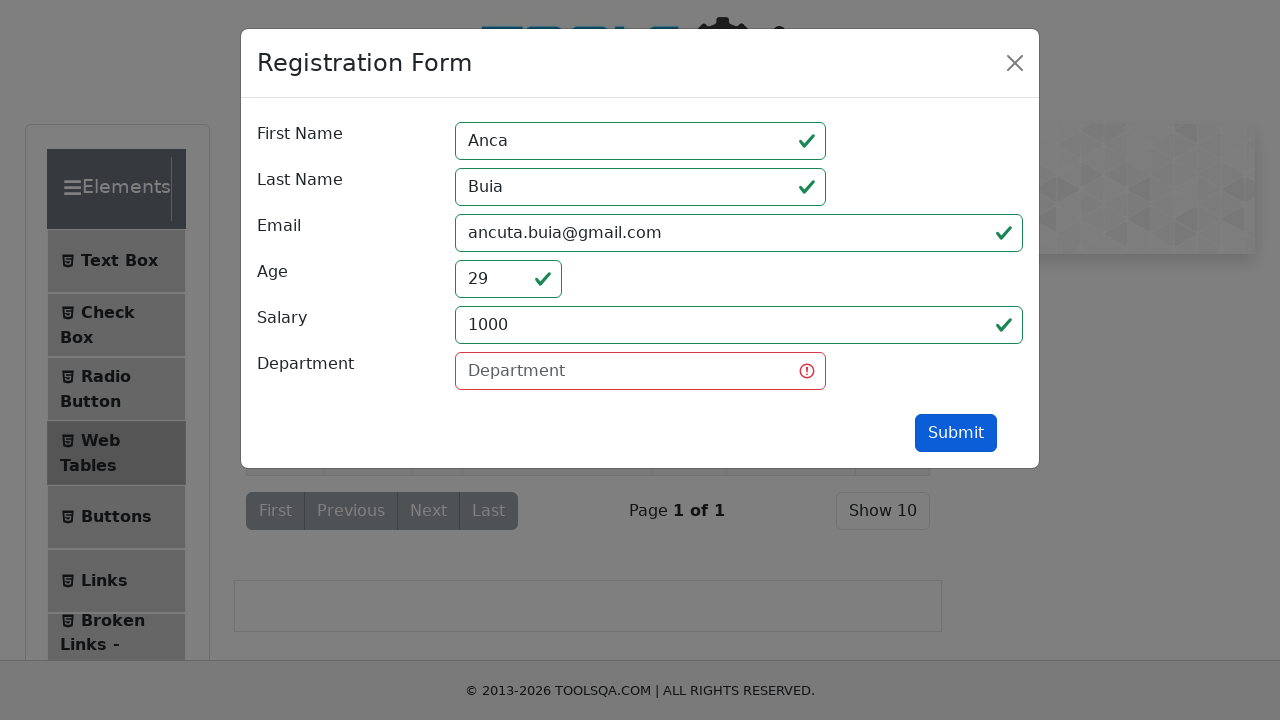